Tests that todo data persists after page reload.

Starting URL: https://demo.playwright.dev/todomvc

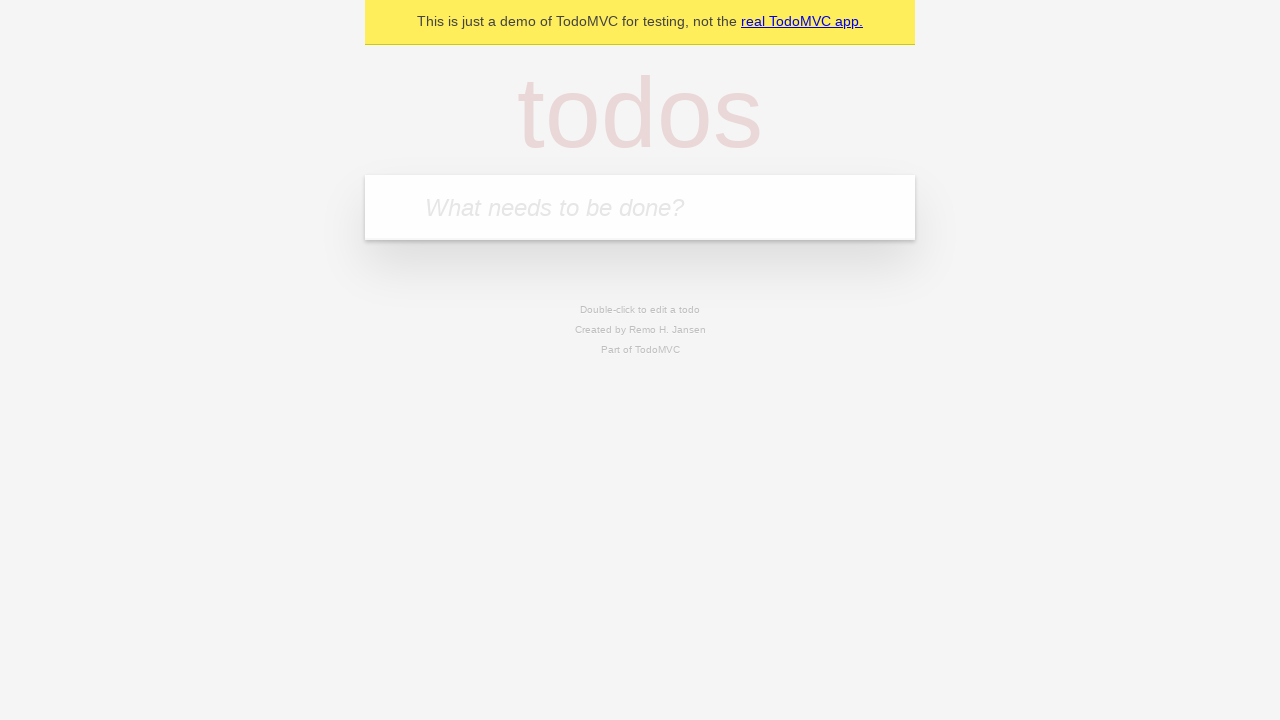

Filled first todo input with 'buy some cheese' on .new-todo
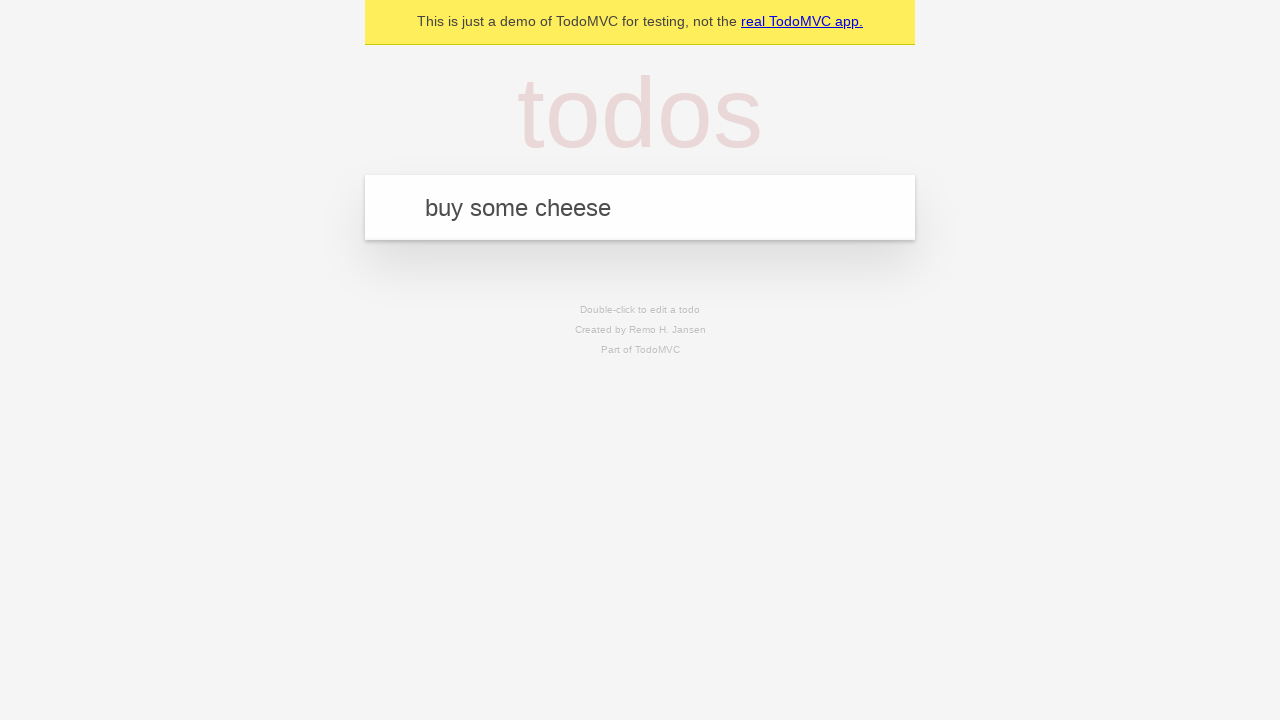

Pressed Enter to add first todo on .new-todo
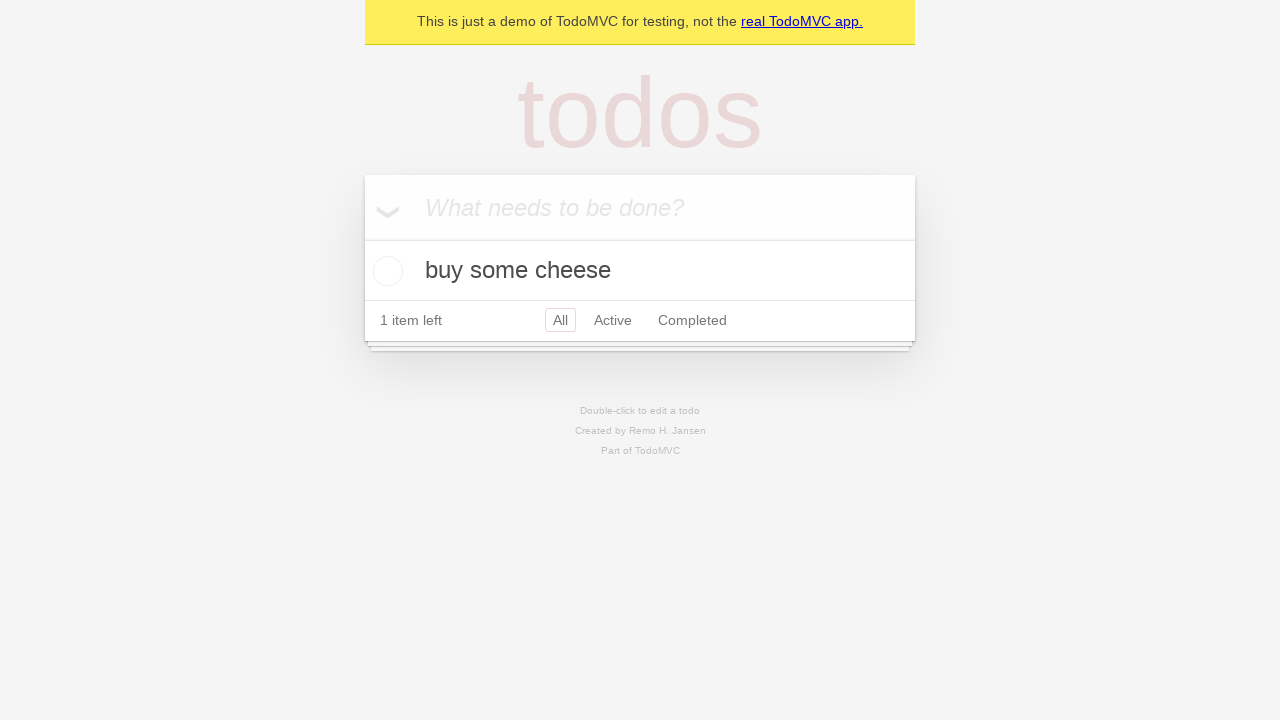

Filled second todo input with 'feed the cat' on .new-todo
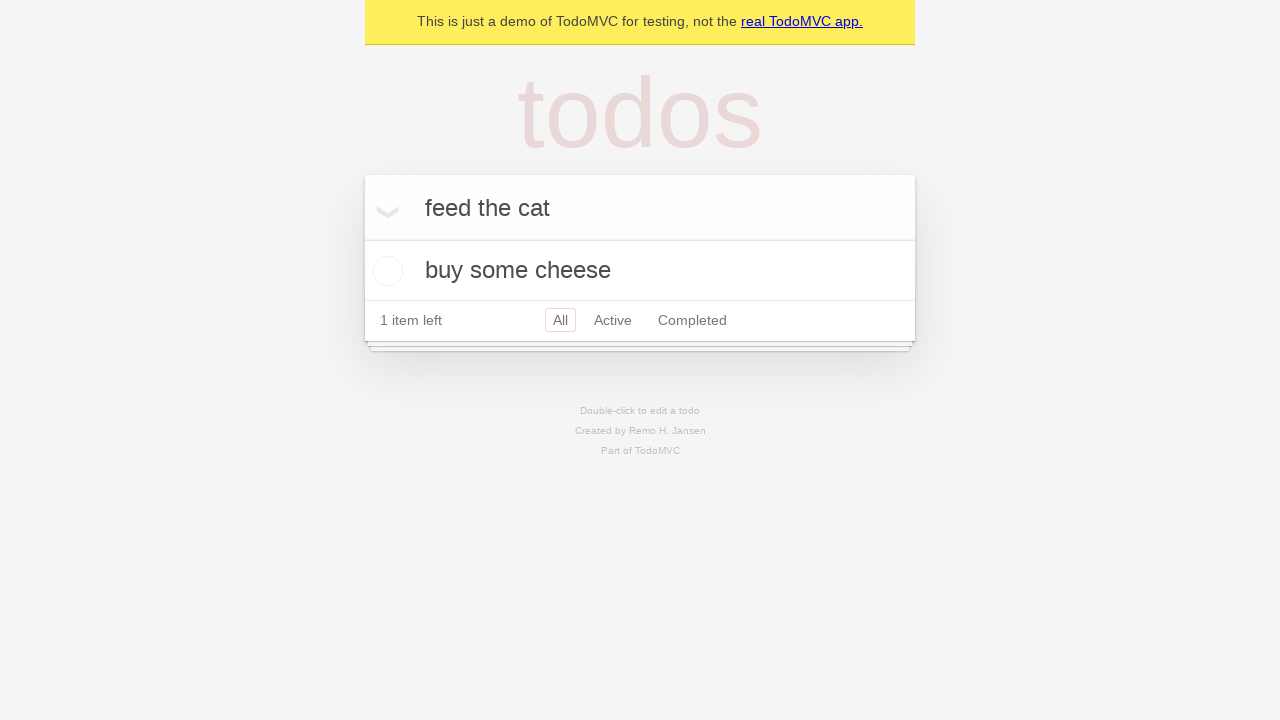

Pressed Enter to add second todo on .new-todo
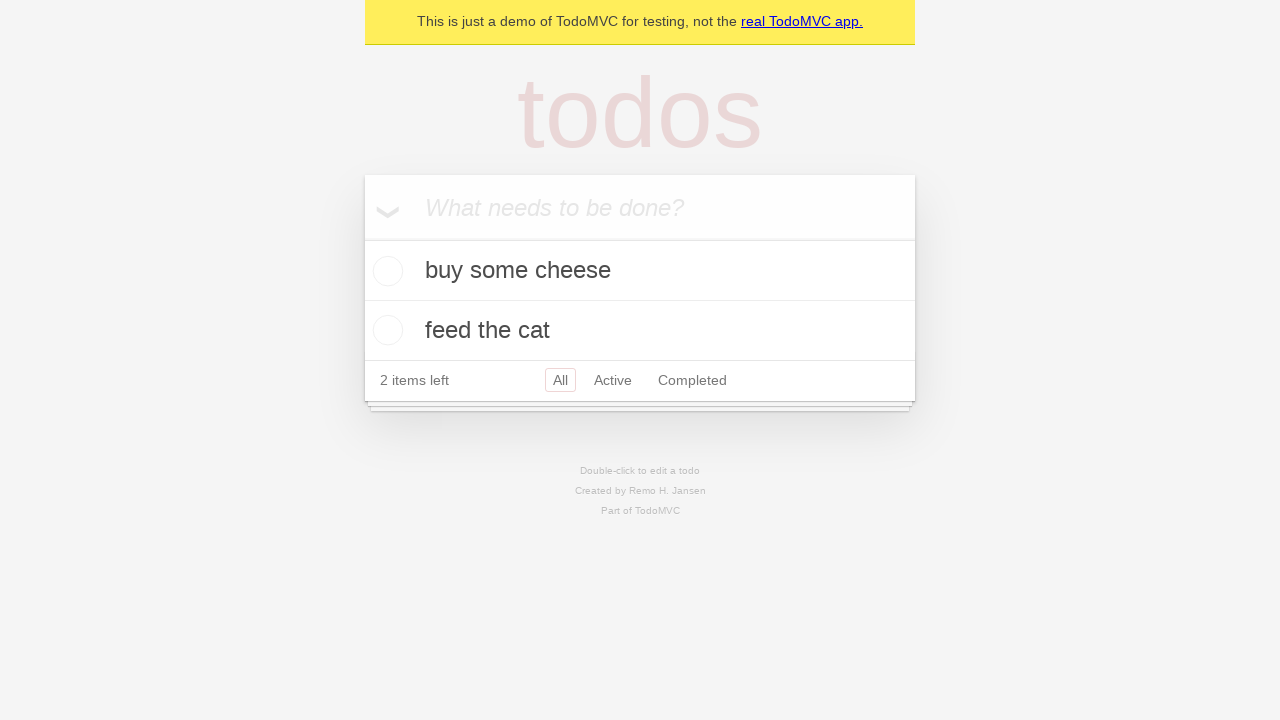

Waited for both todos to appear in list
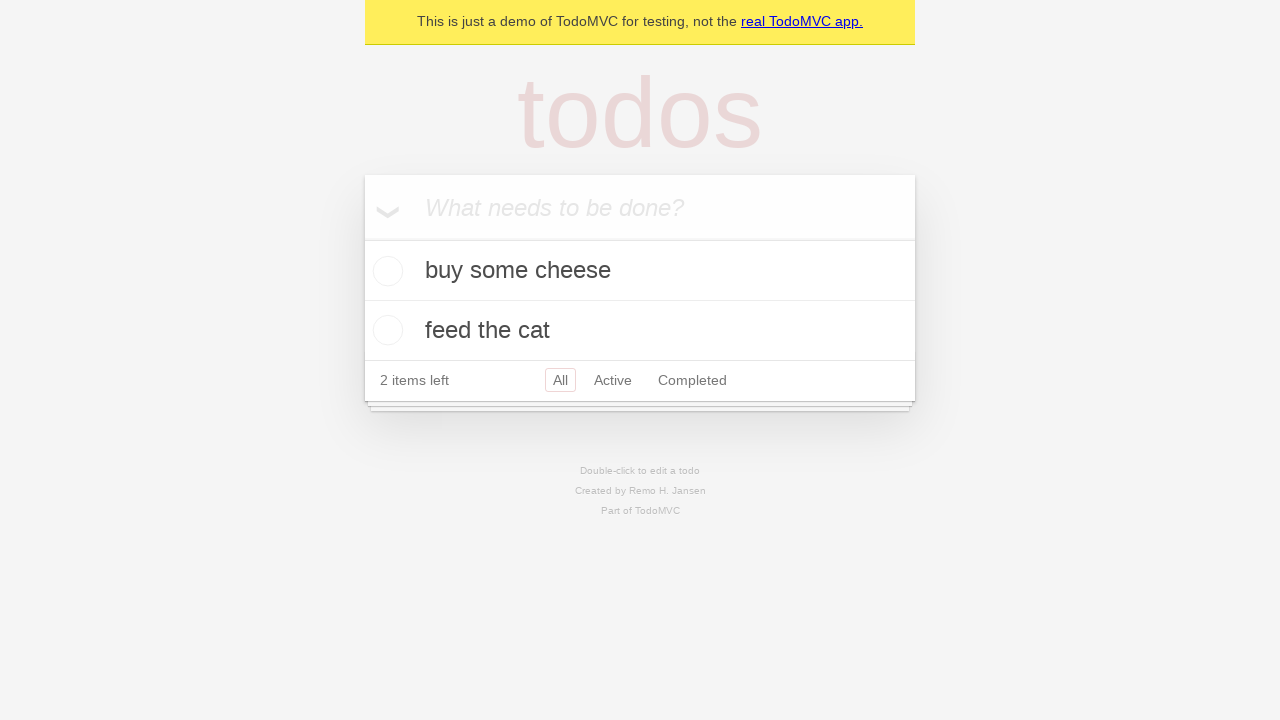

Checked first todo as completed at (385, 271) on .todo-list li >> nth=0 >> .toggle
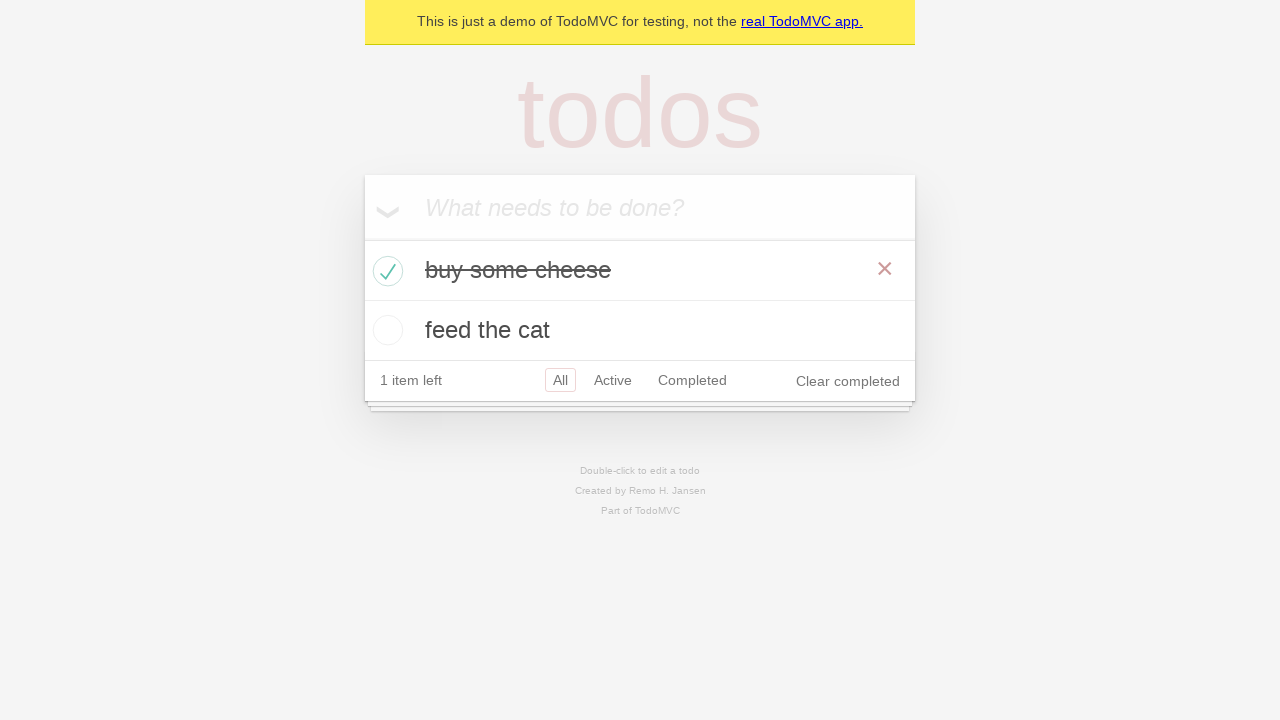

Reloaded page to test data persistence
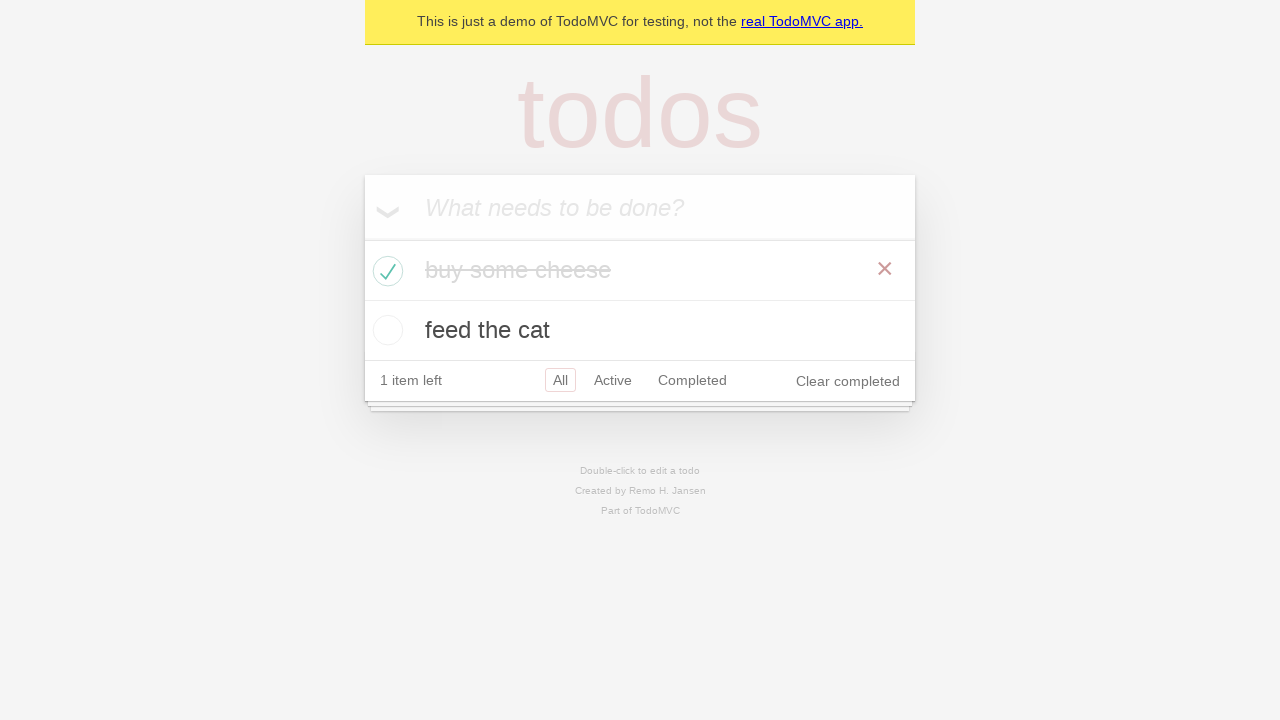

Waited for todos to load after page reload
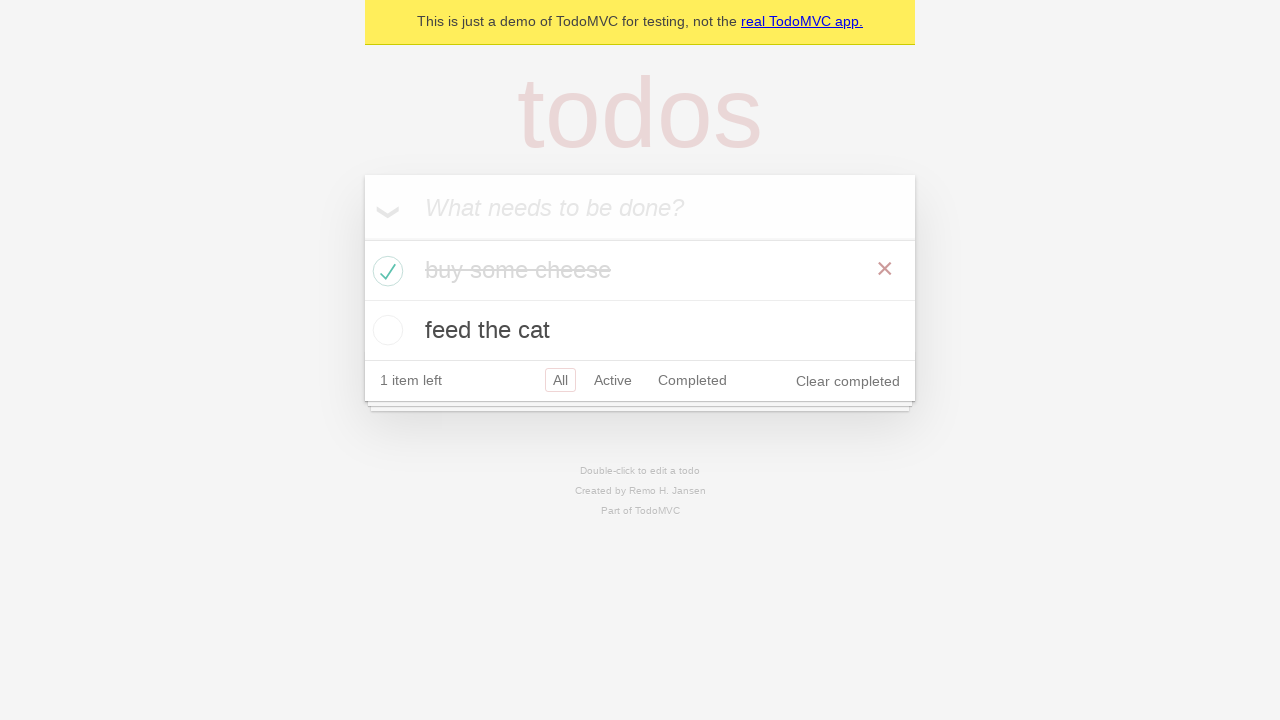

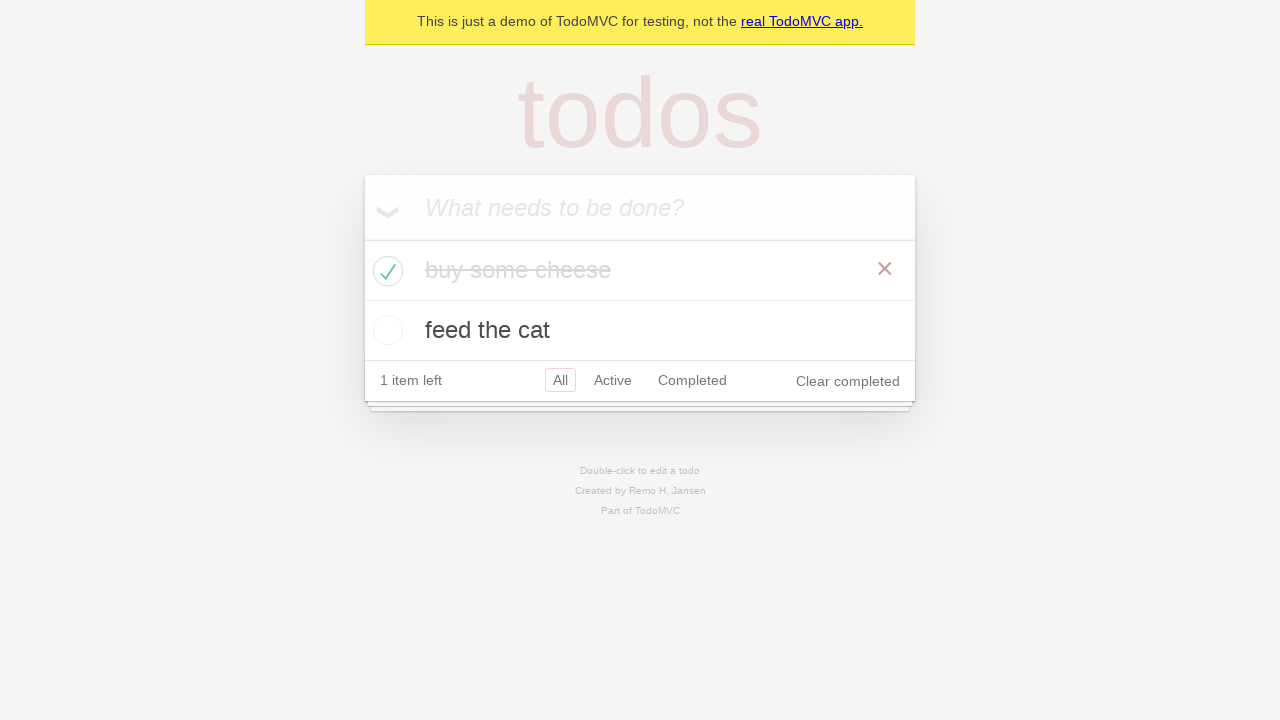